Navigates to Swarthmore course catalog, clicks on a department, then expands all course listings by clicking on each course link

Starting URL: https://catalog.swarthmore.edu/content.php?catoid=7&navoid=194

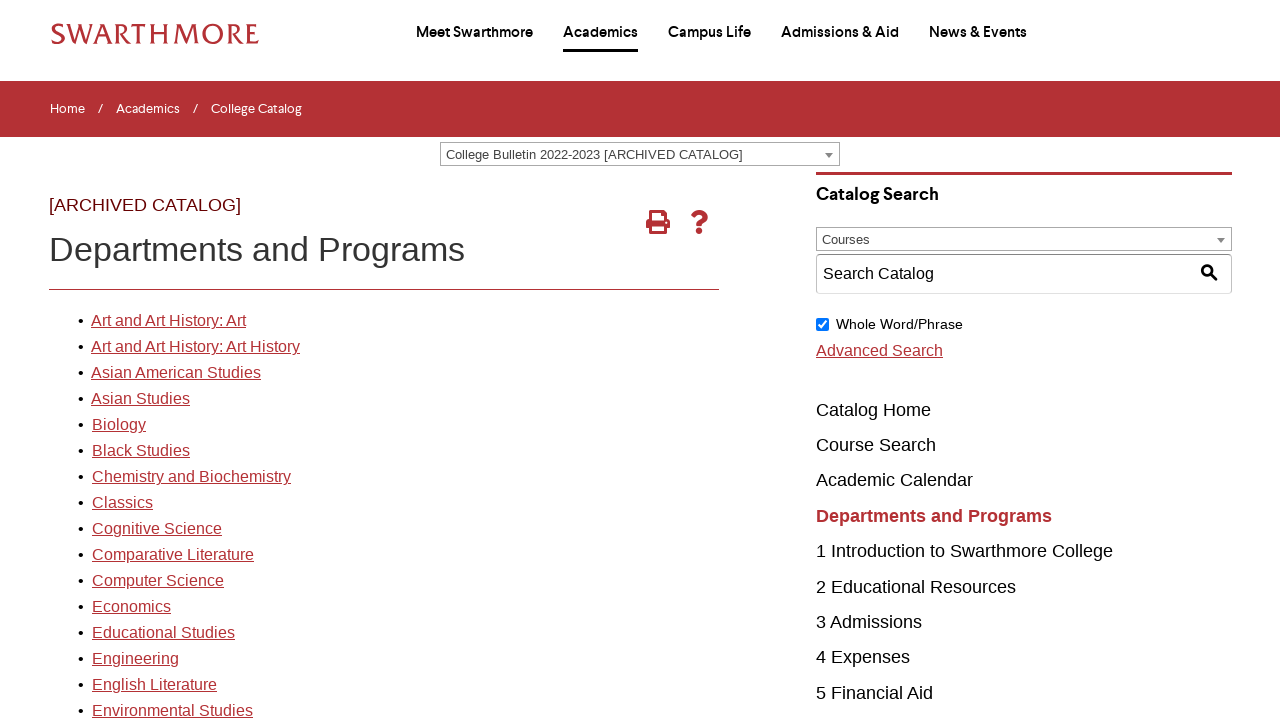

Navigated to Swarthmore course catalog
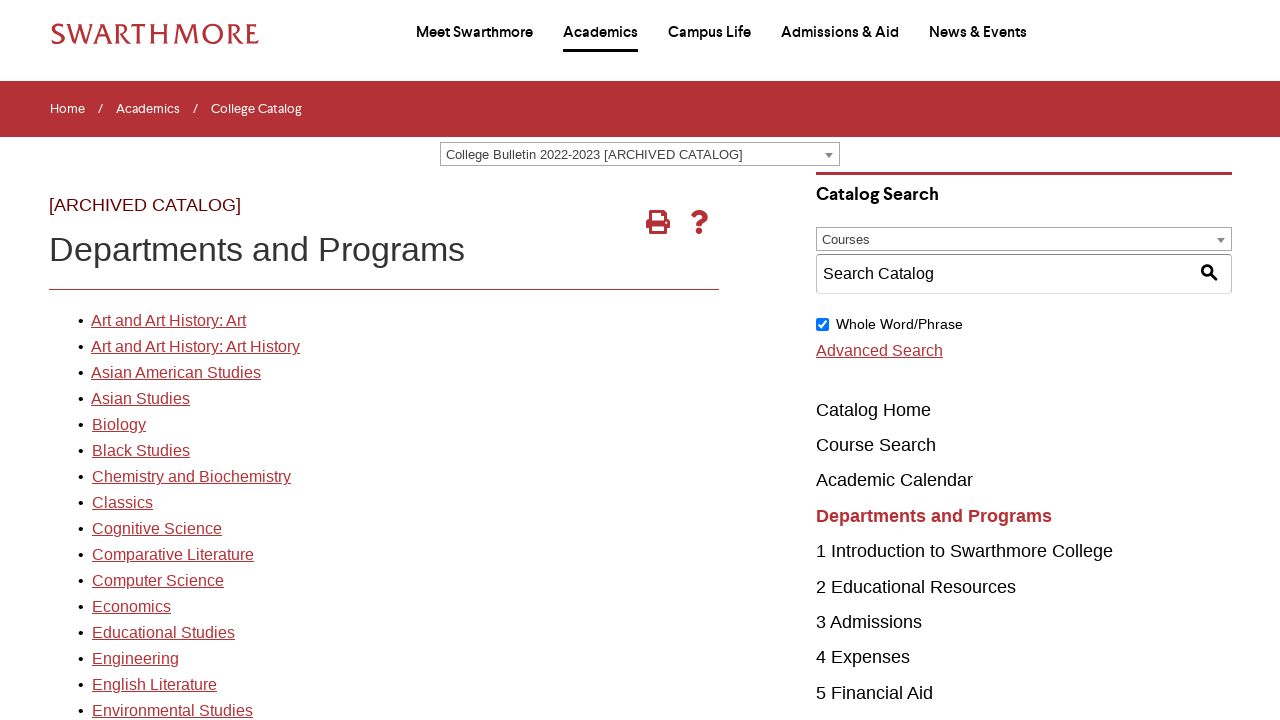

Clicked on first department link at (168, 321) on xpath=//*[@id='gateway-page']/body/table/tbody/tr[3]/td[1]/table/tbody/tr[2]/td[
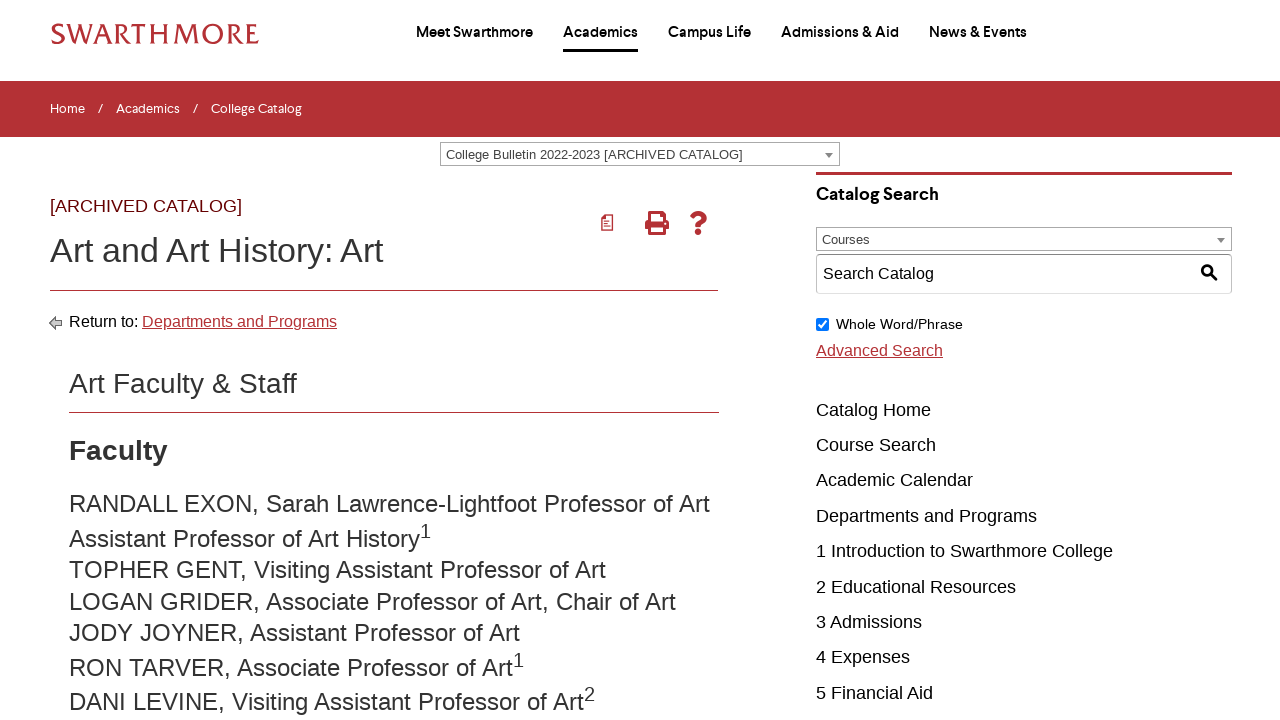

Course elements loaded
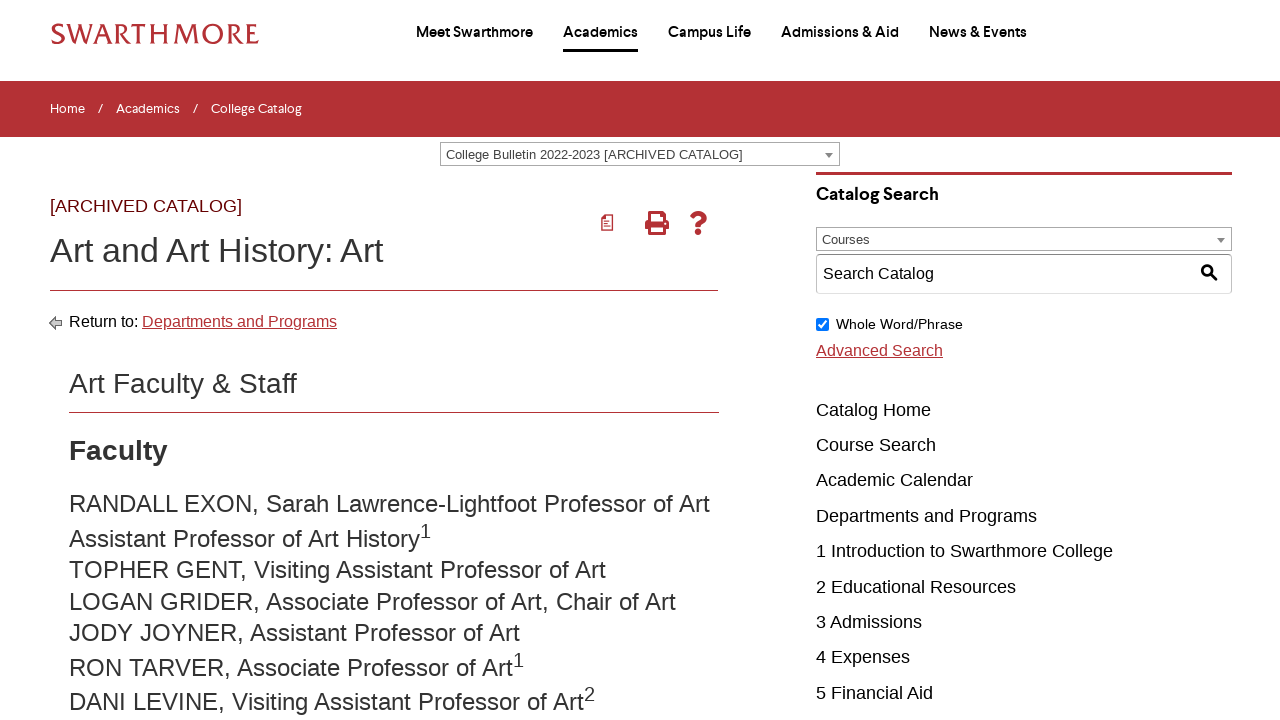

Retrieved 22 course elements
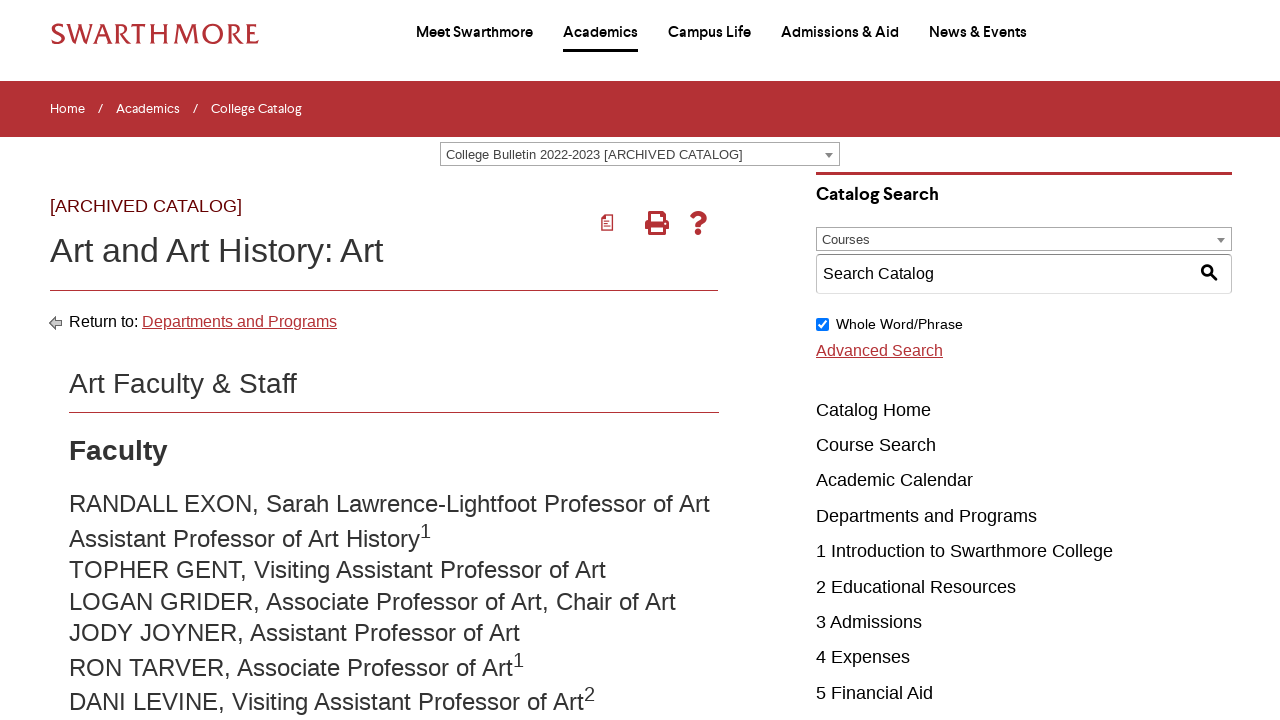

Clicked on course link 1 at (282, 361) on .acalog-course >> nth=0 >> a
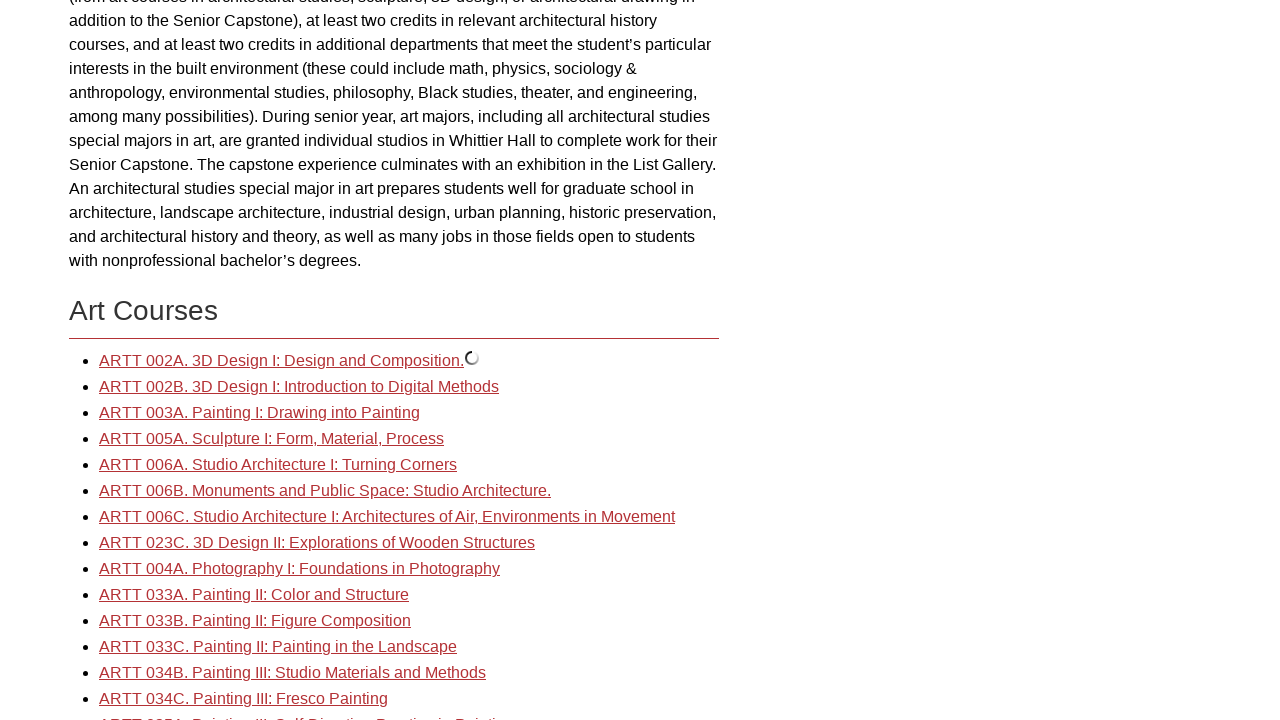

Waited for course 1 content to load
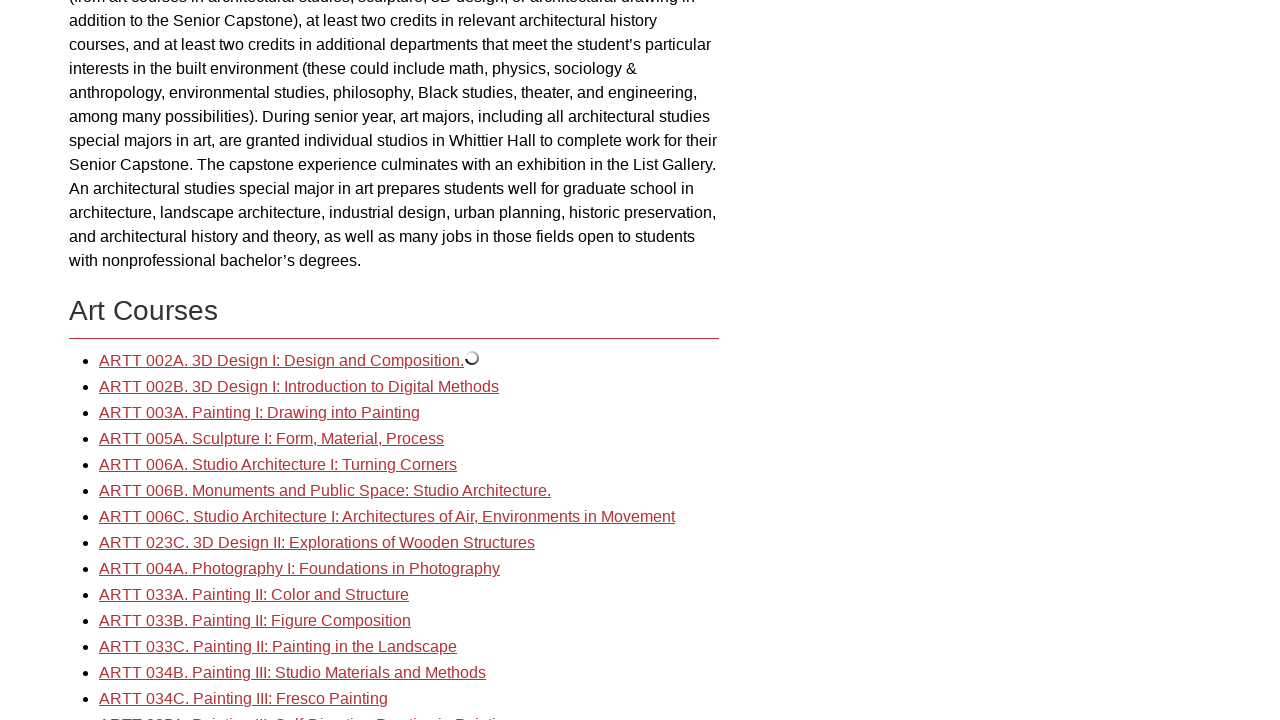

Clicked on course link 2 at (299, 387) on .acalog-course >> nth=1 >> a
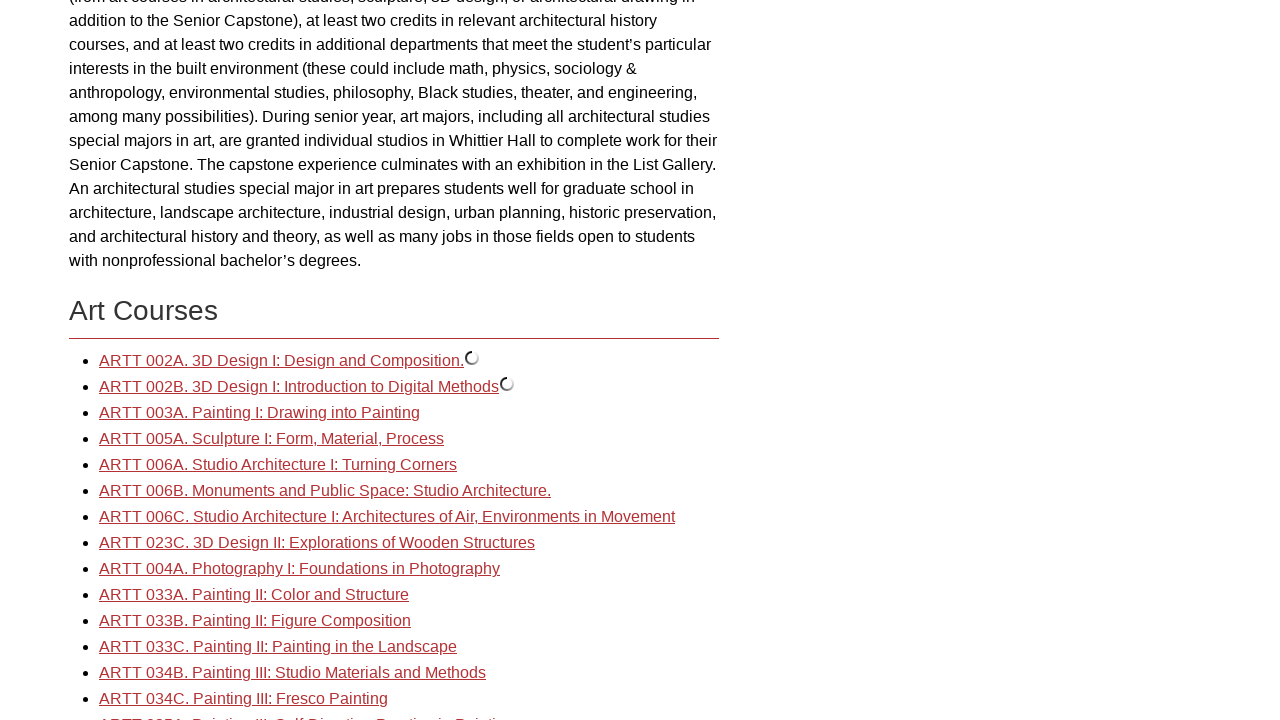

Waited for course 2 content to load
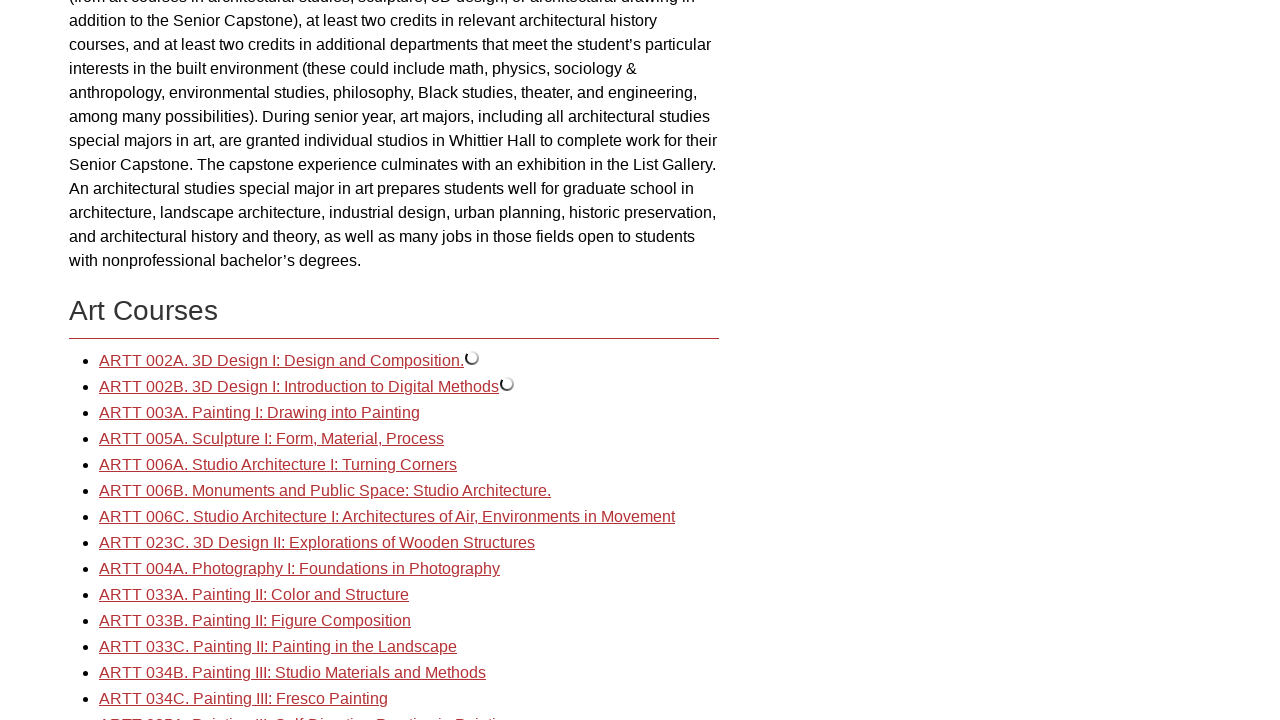

Clicked on course link 3 at (260, 413) on .acalog-course >> nth=2 >> a
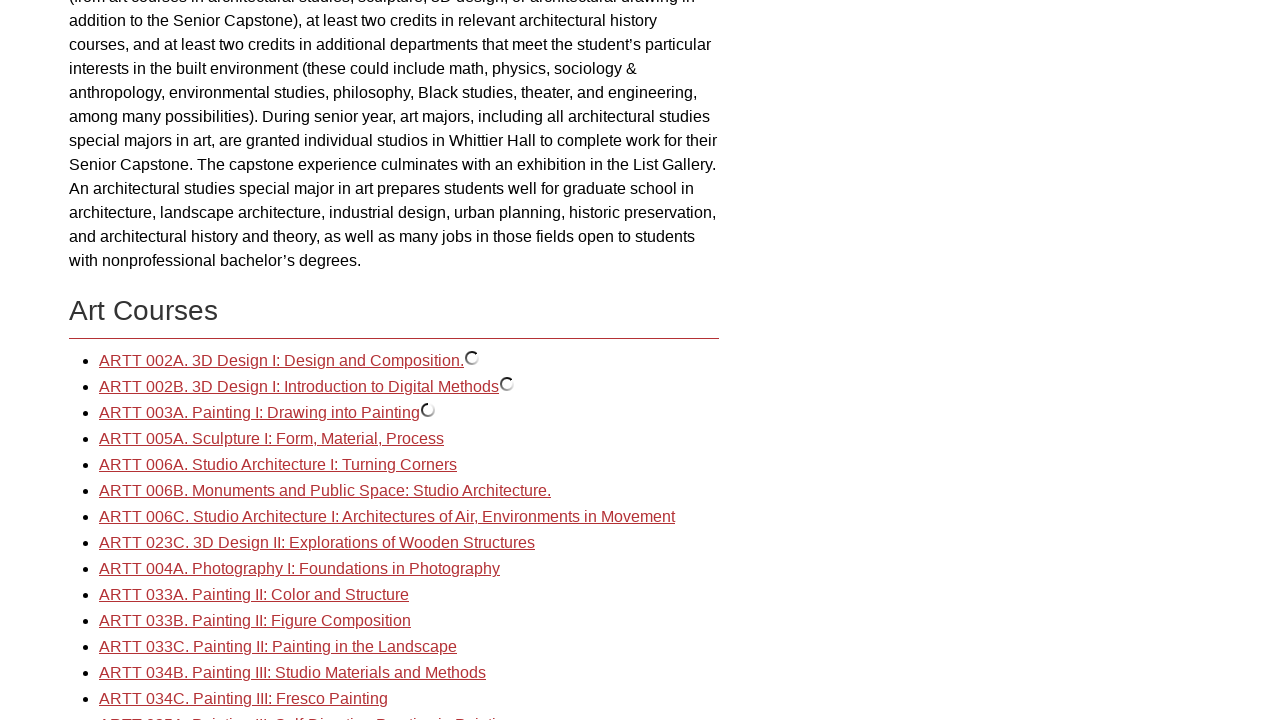

Waited for course 3 content to load
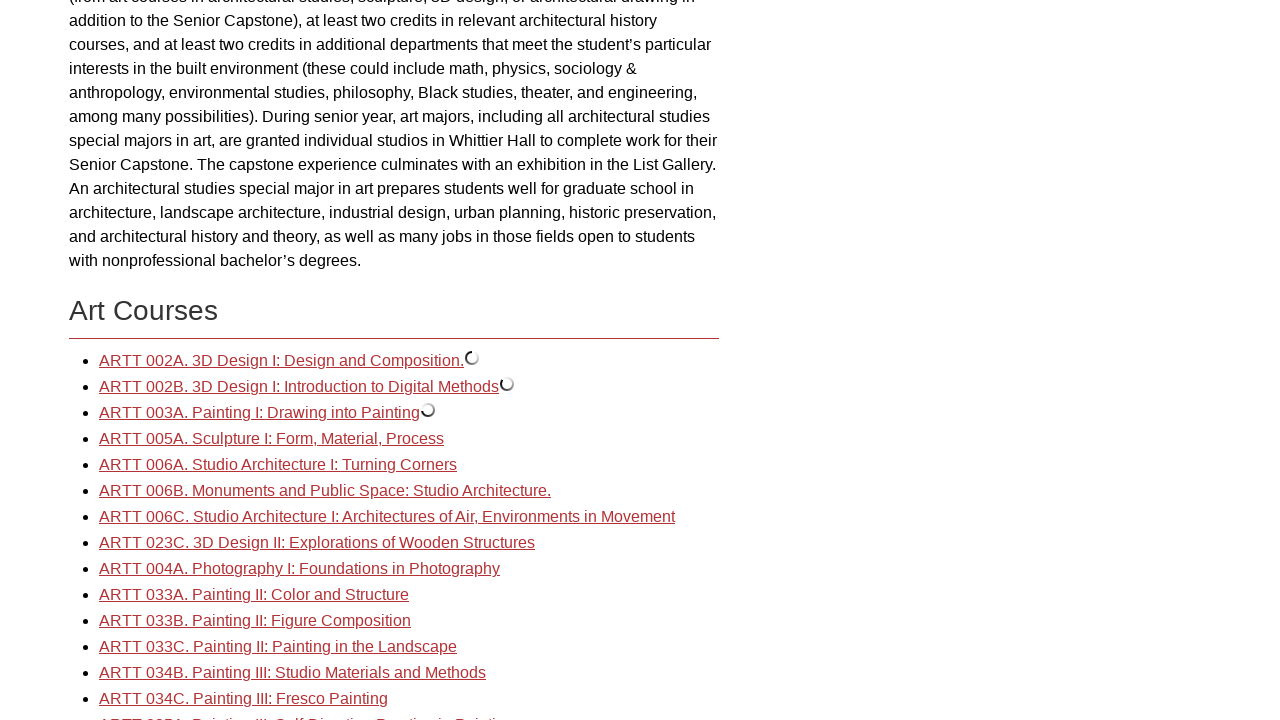

Clicked on course link 4 at (272, 439) on .acalog-course >> nth=3 >> a
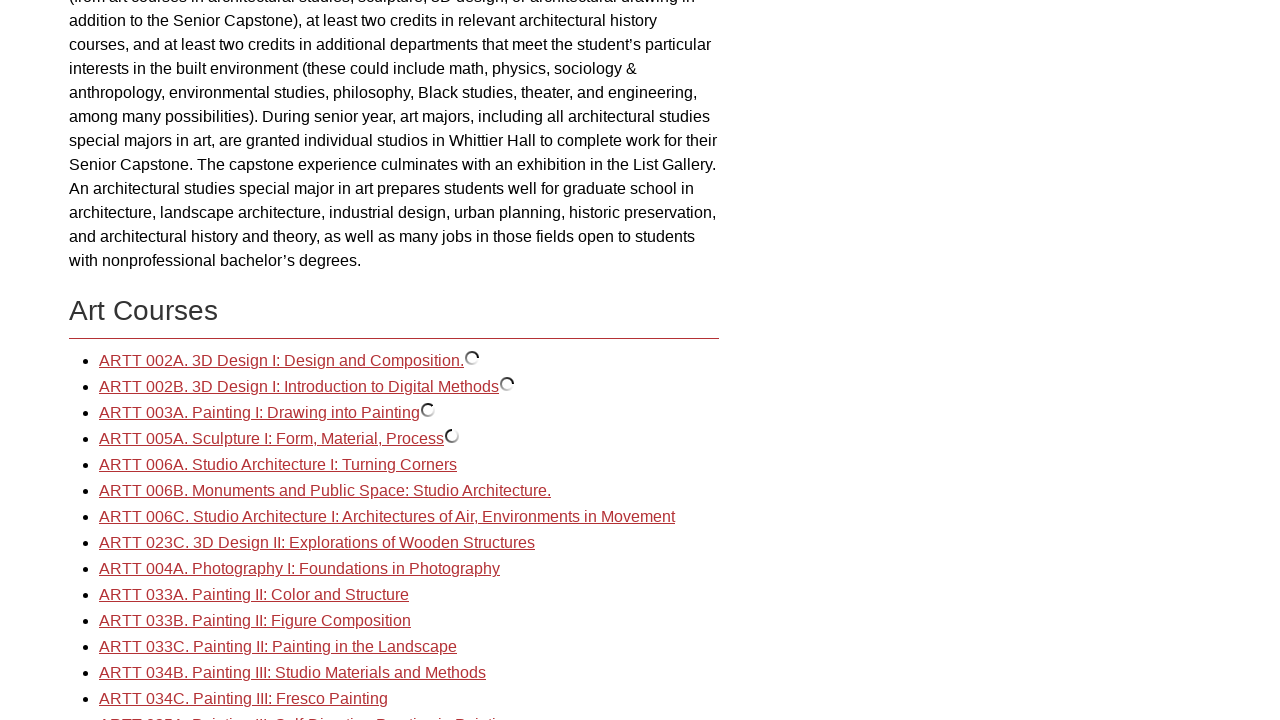

Waited for course 4 content to load
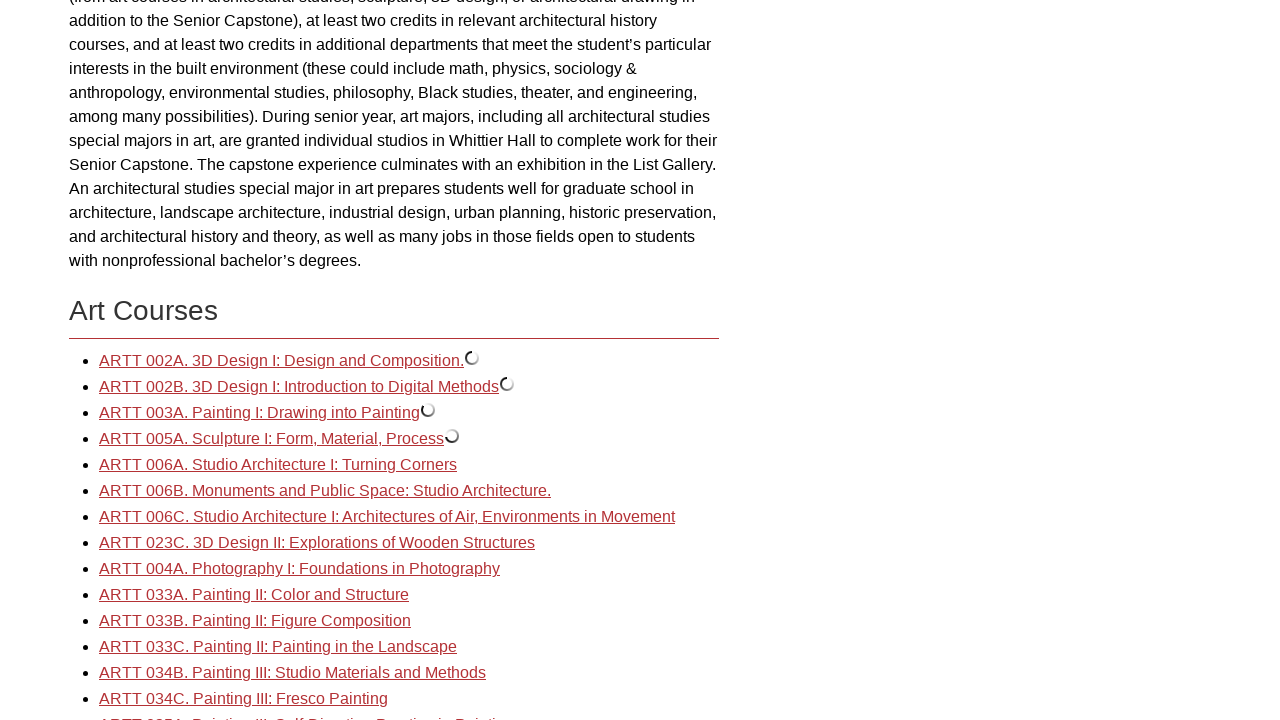

Clicked on course link 5 at (278, 465) on .acalog-course >> nth=4 >> a
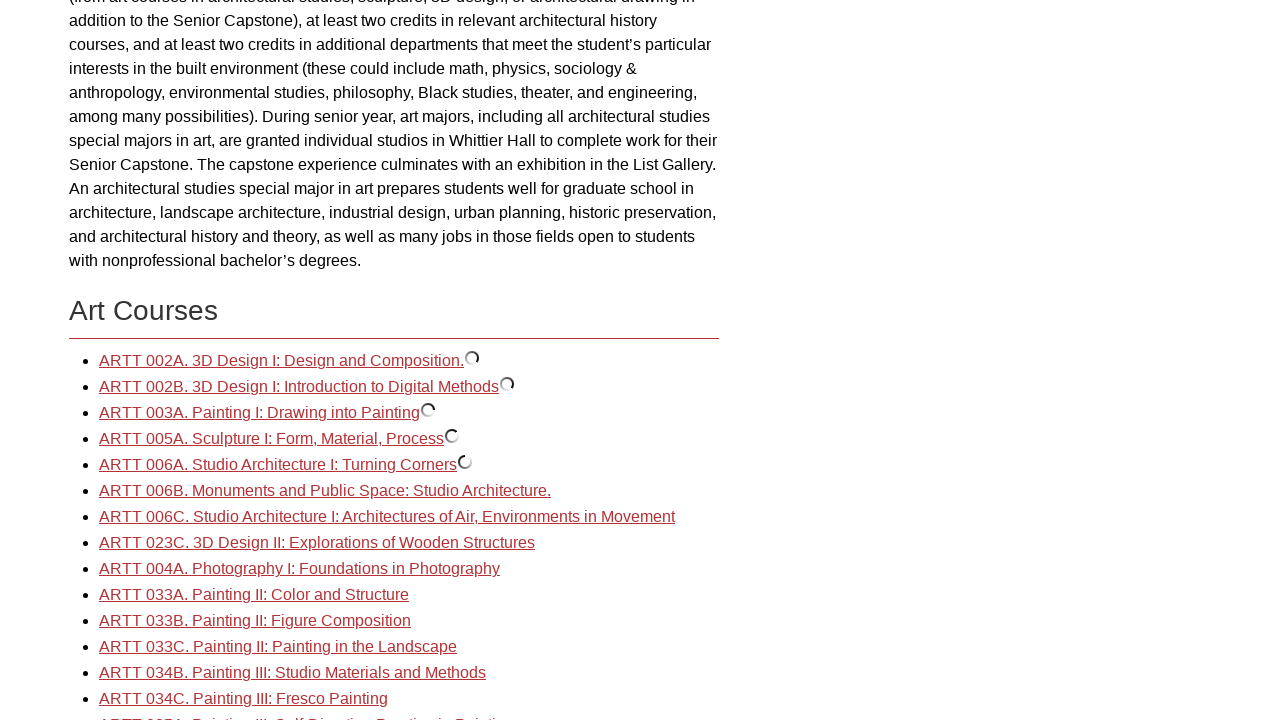

Waited for course 5 content to load
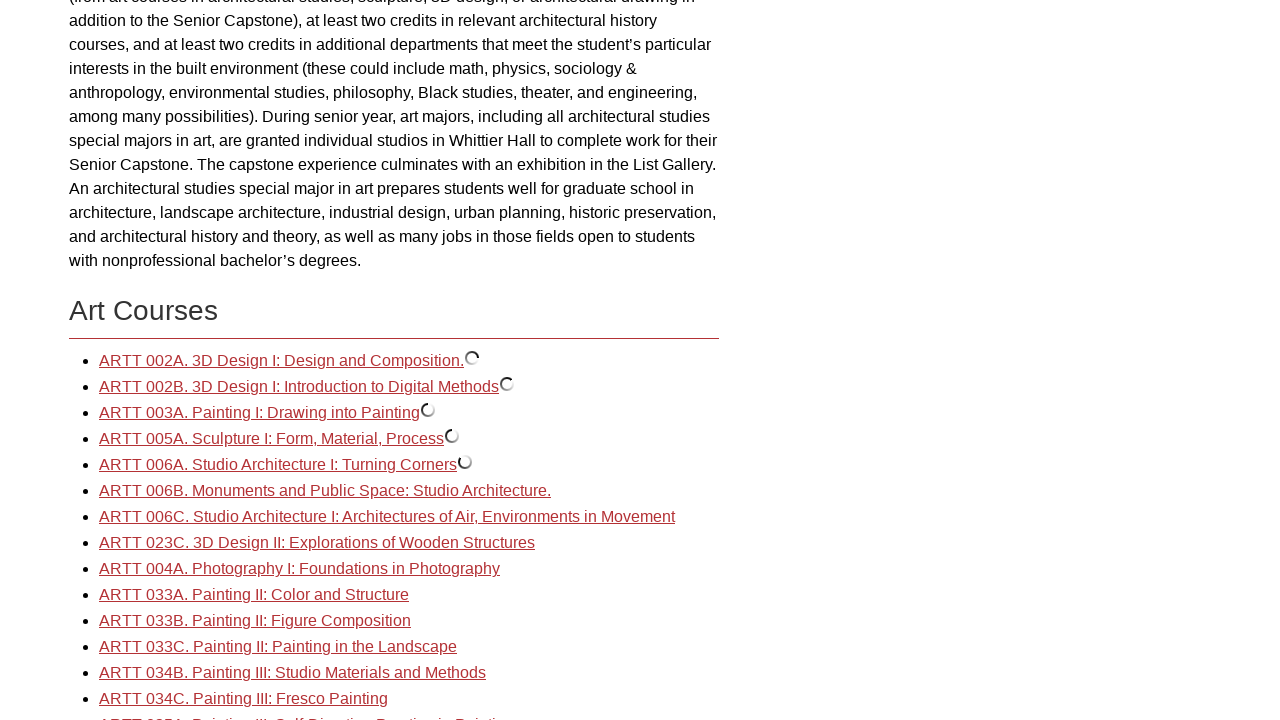

Clicked on course link 6 at (325, 491) on .acalog-course >> nth=5 >> a
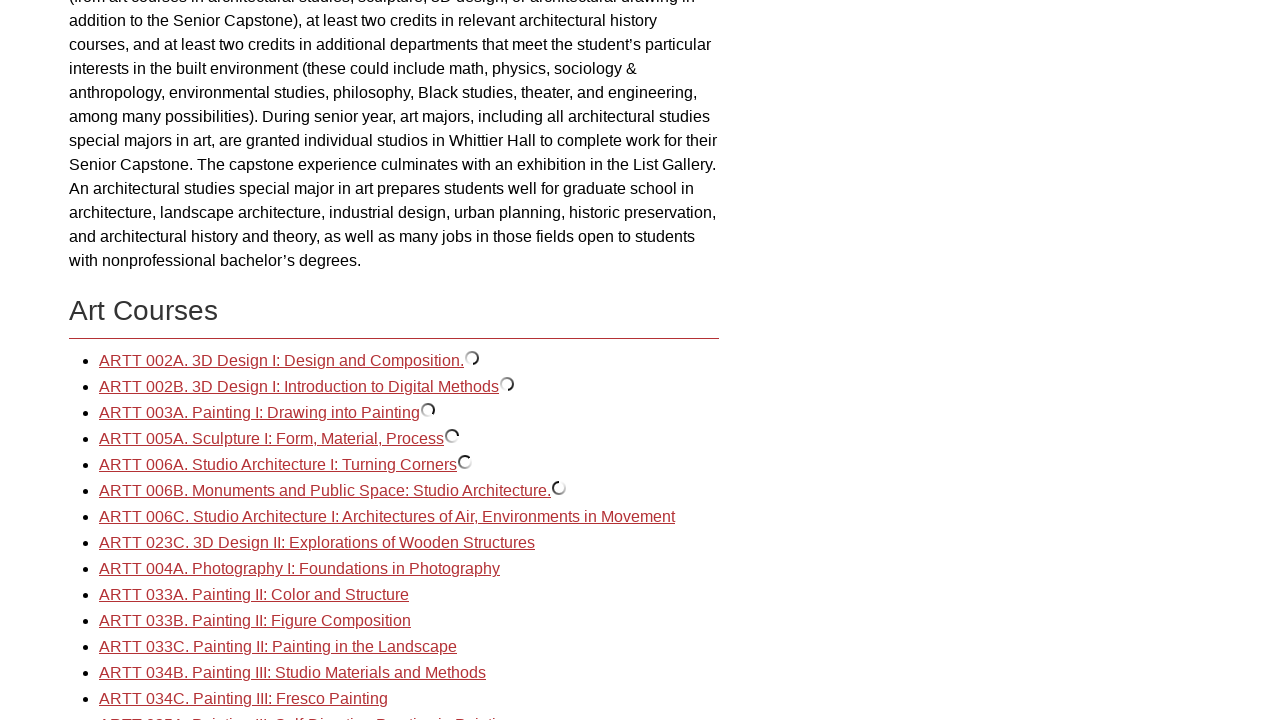

Waited for course 6 content to load
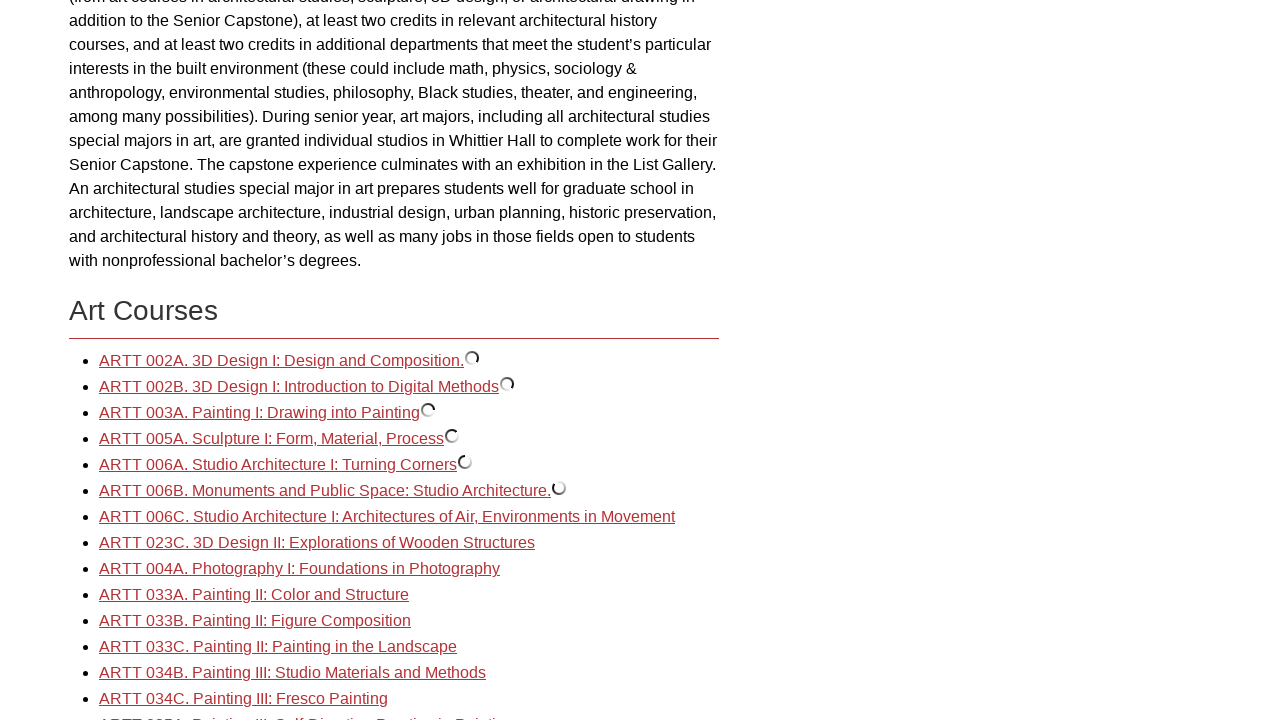

Clicked on course link 7 at (387, 517) on .acalog-course >> nth=6 >> a
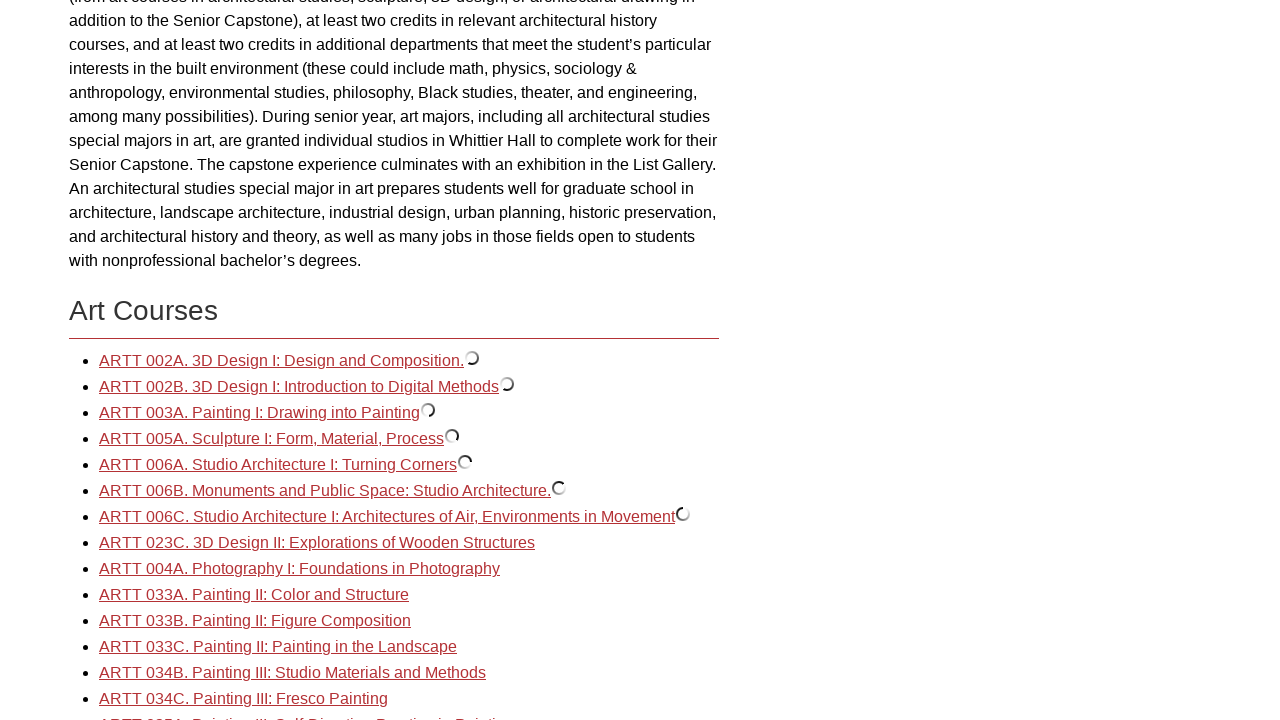

Waited for course 7 content to load
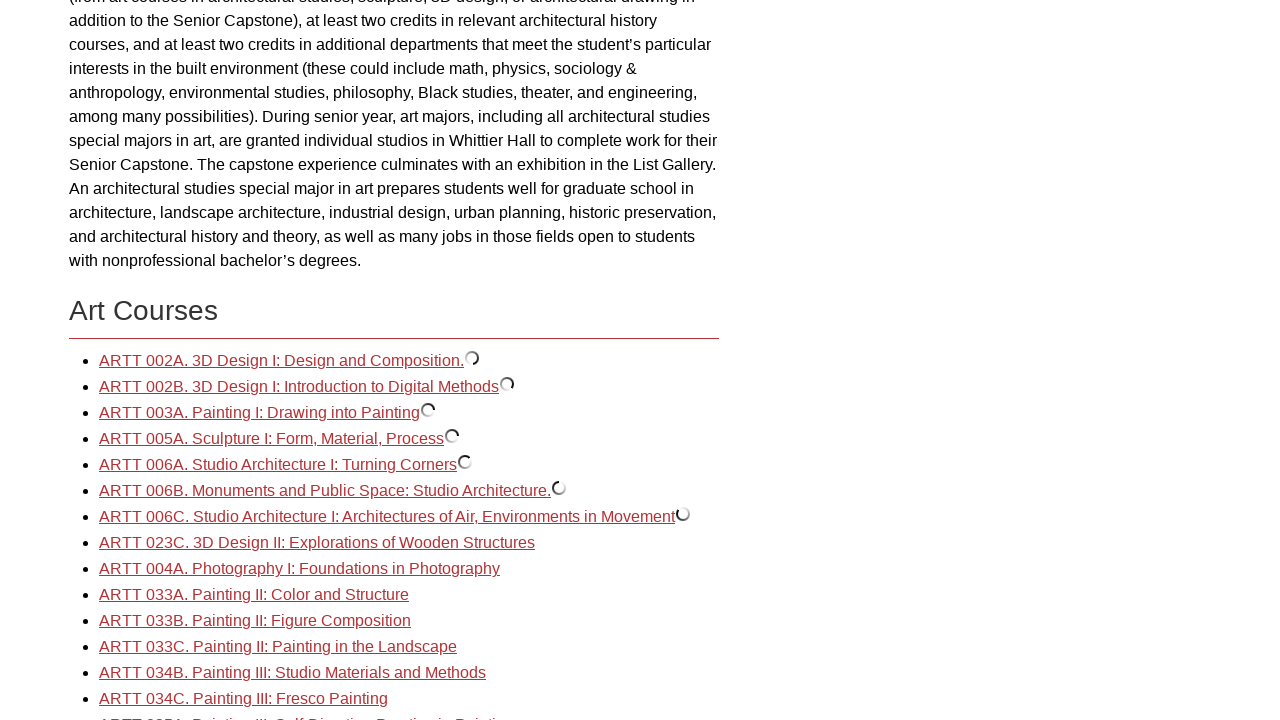

Clicked on course link 8 at (317, 543) on .acalog-course >> nth=7 >> a
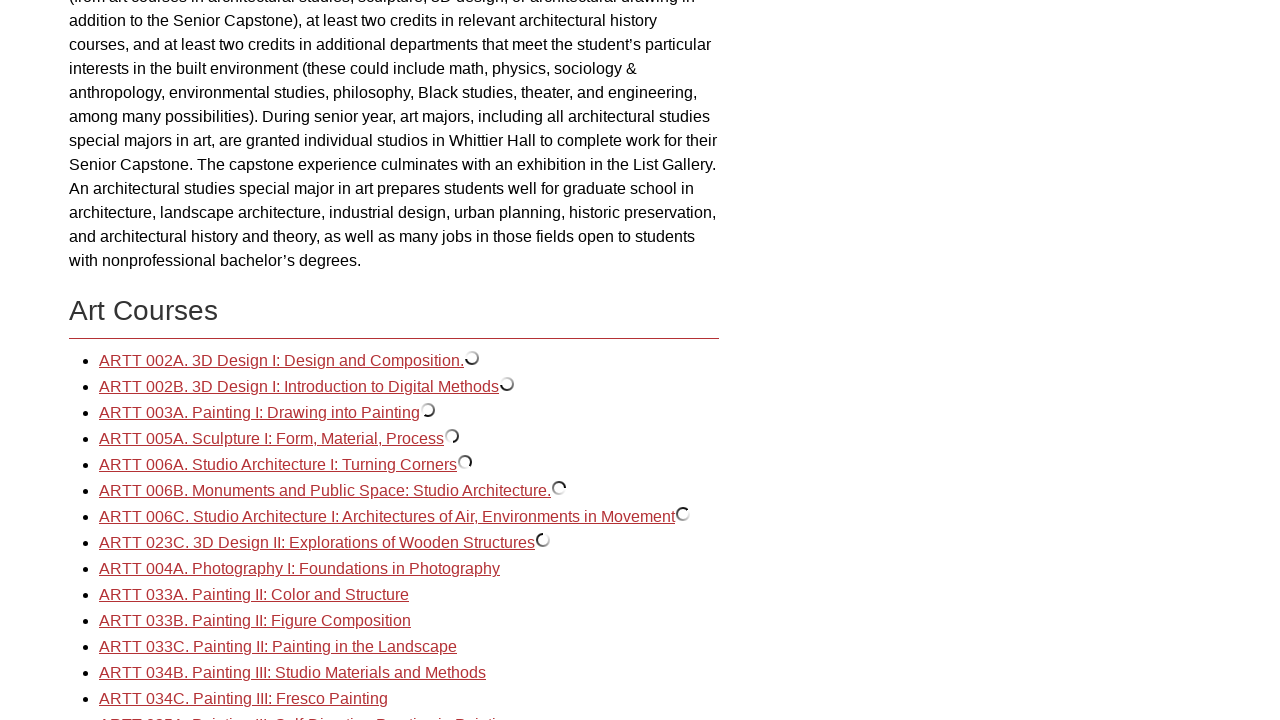

Waited for course 8 content to load
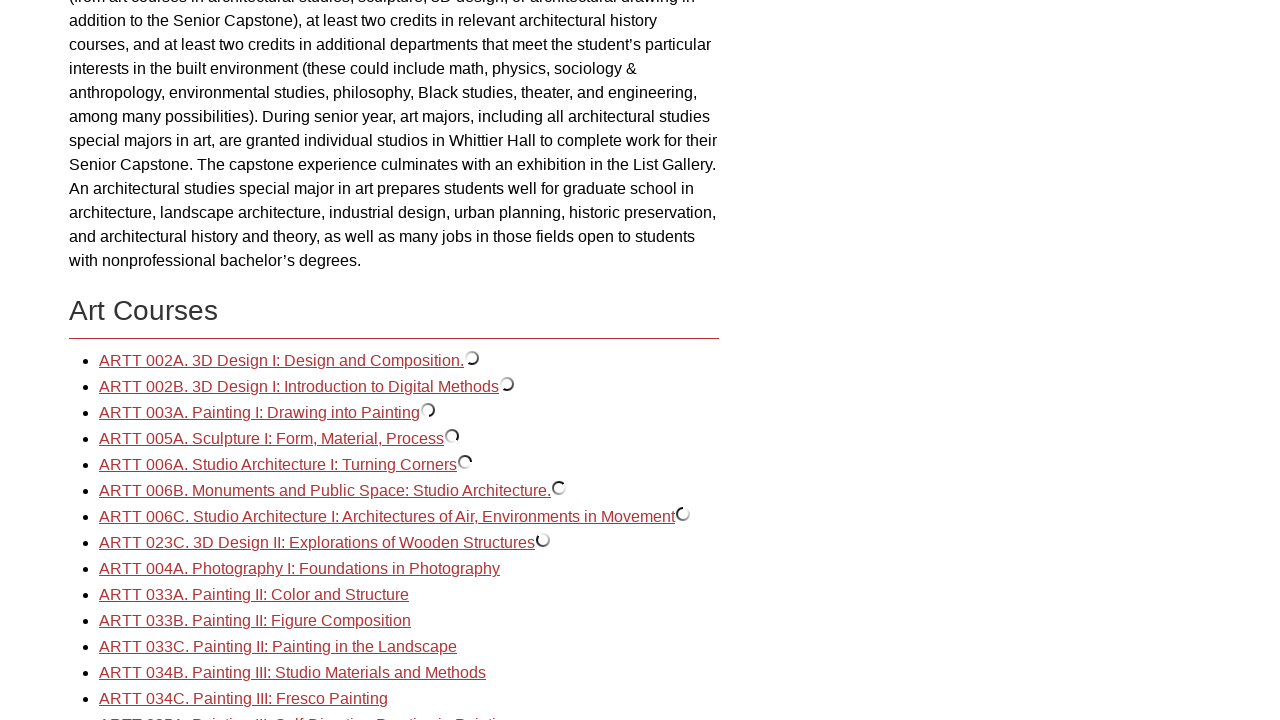

Clicked on course link 9 at (300, 569) on .acalog-course >> nth=8 >> a
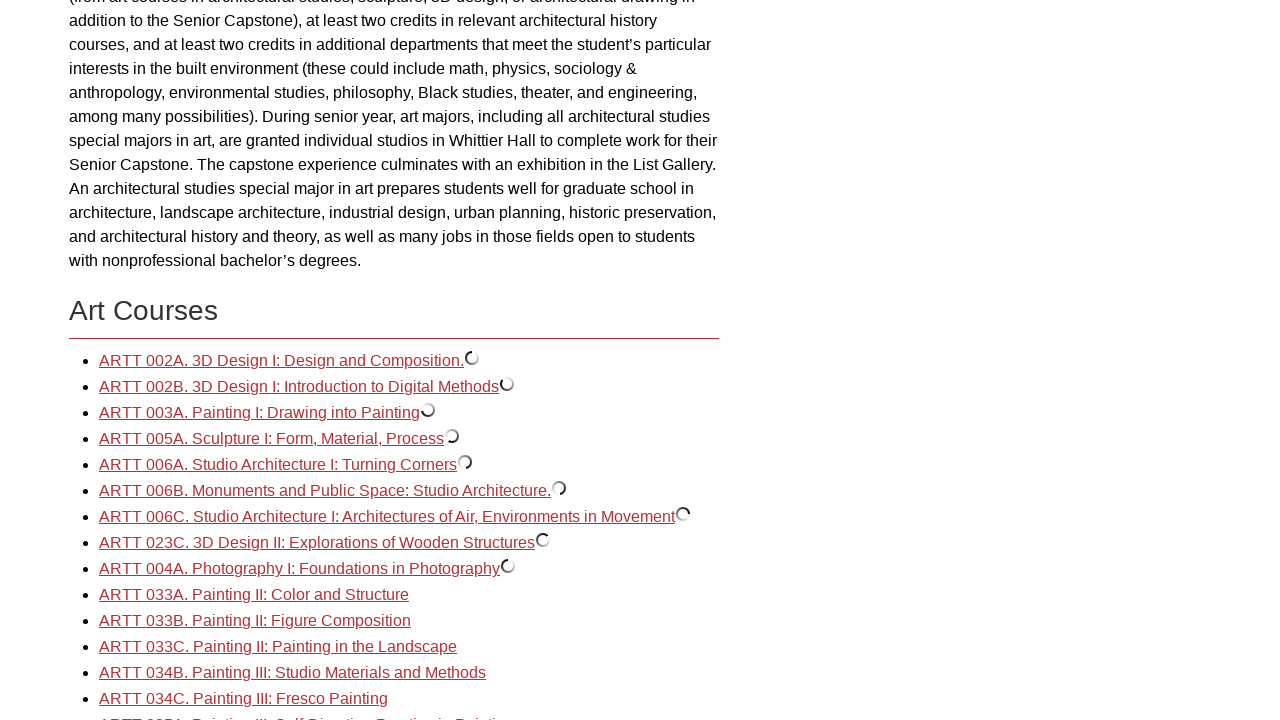

Waited for course 9 content to load
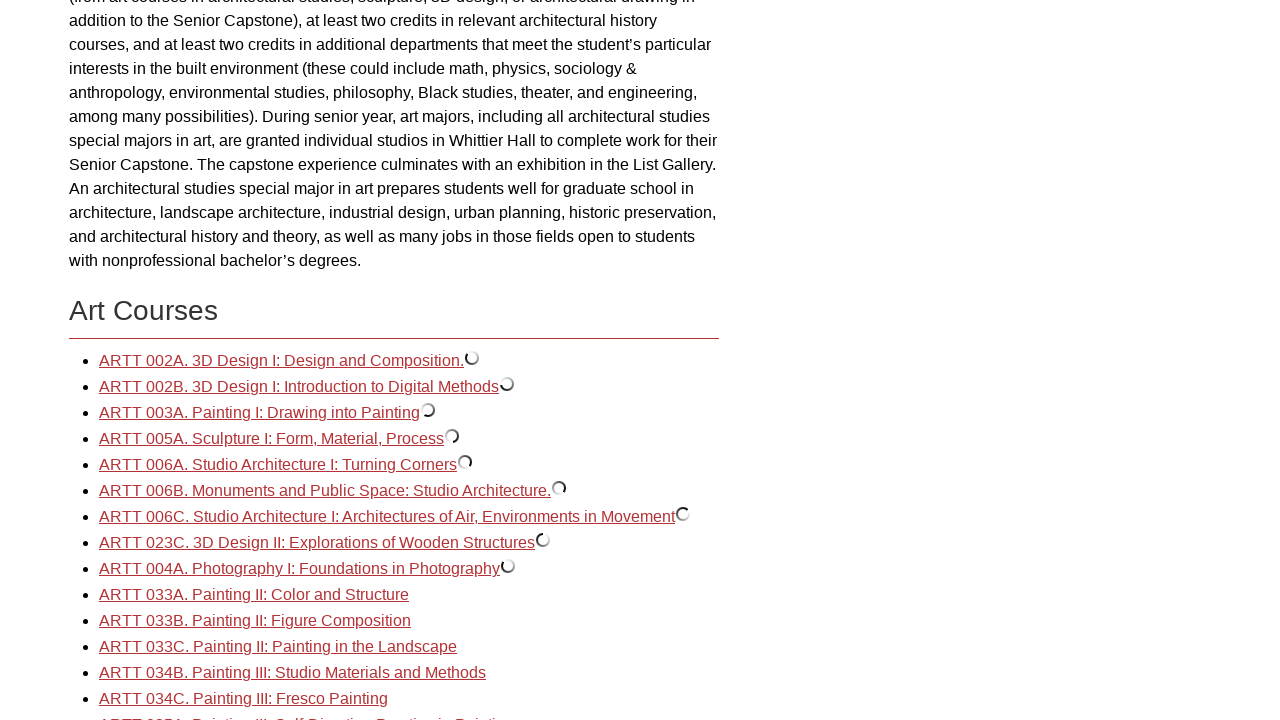

Clicked on course link 10 at (254, 595) on .acalog-course >> nth=9 >> a
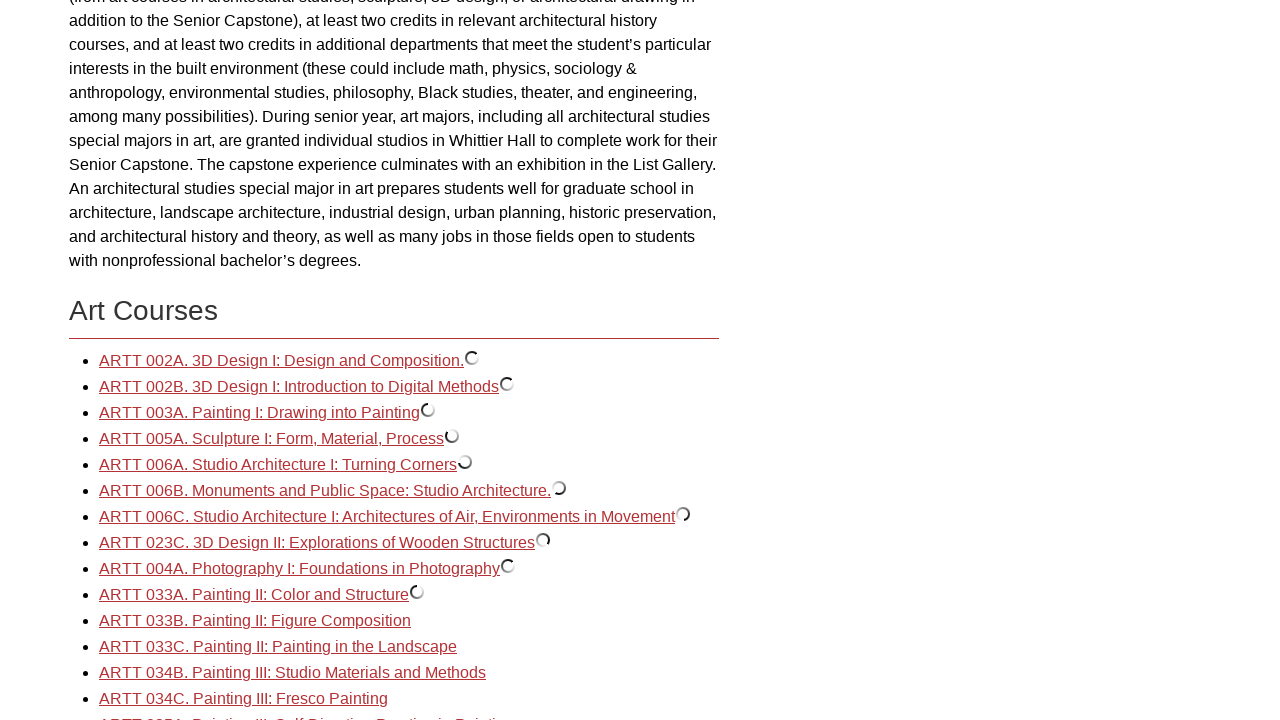

Waited for course 10 content to load
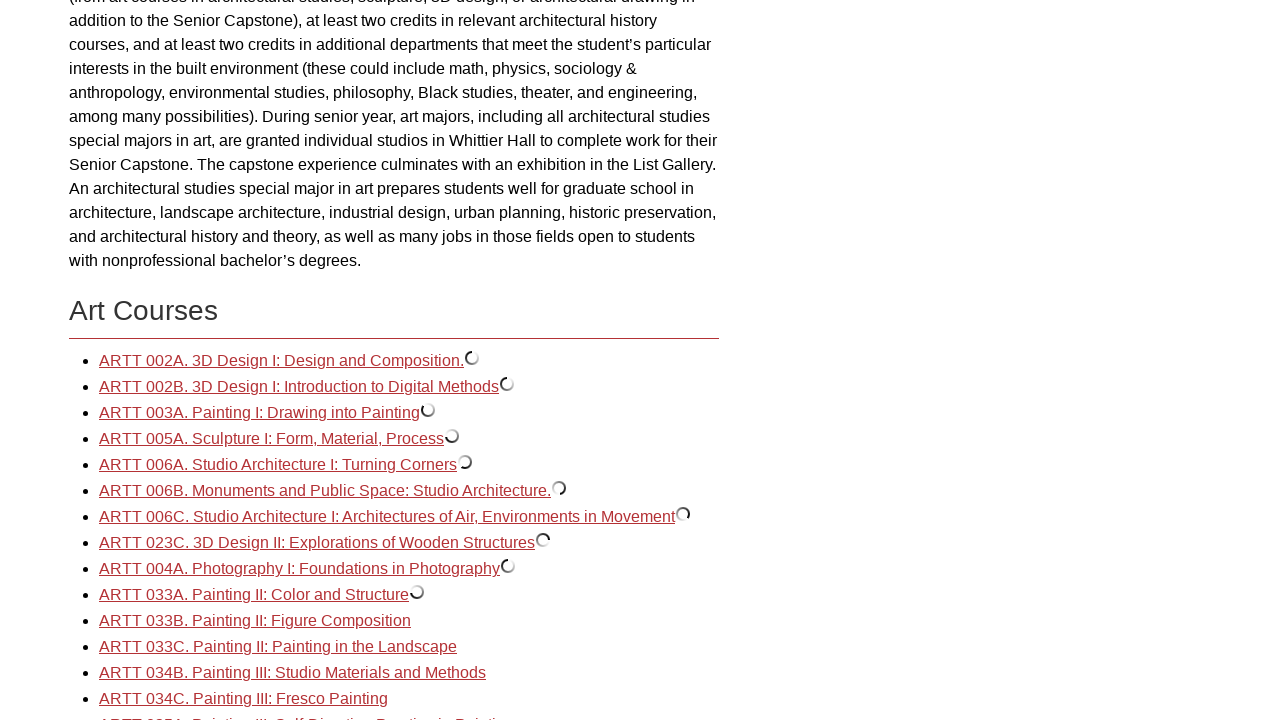

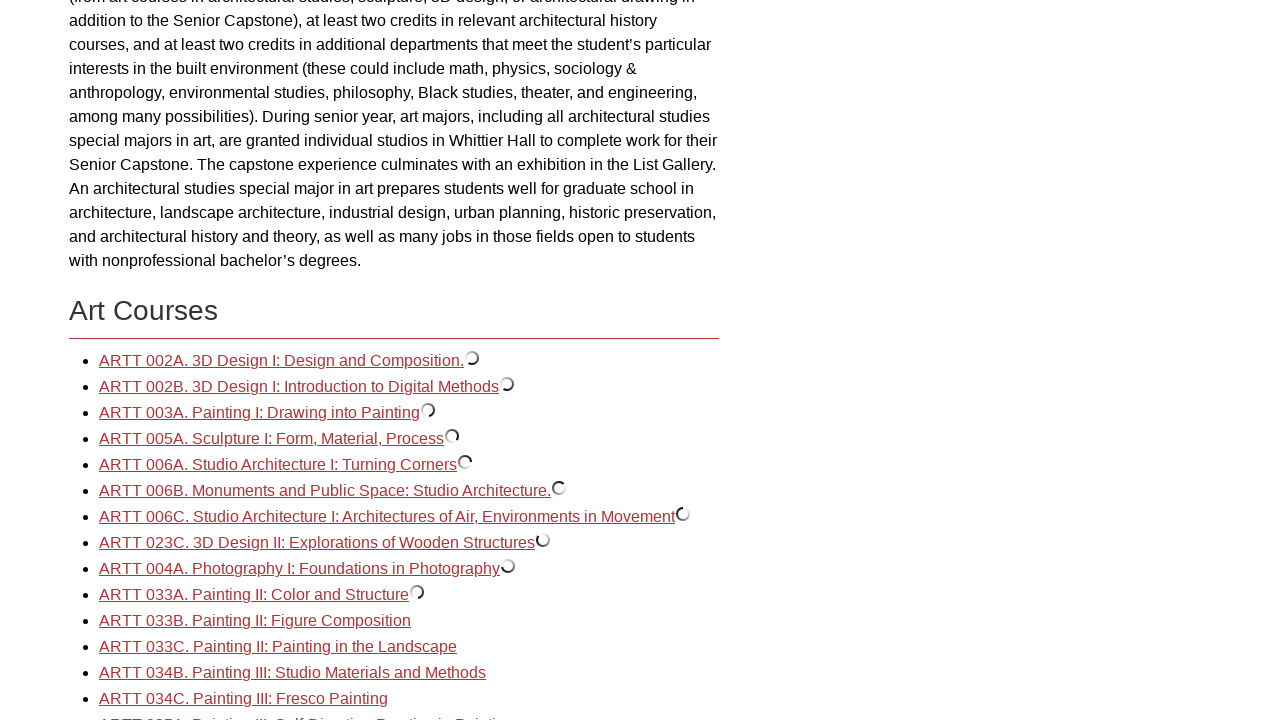